Tests email subscription form by filling in an email address and clicking submit

Starting URL: https://chadd.org/for-adults/overview/

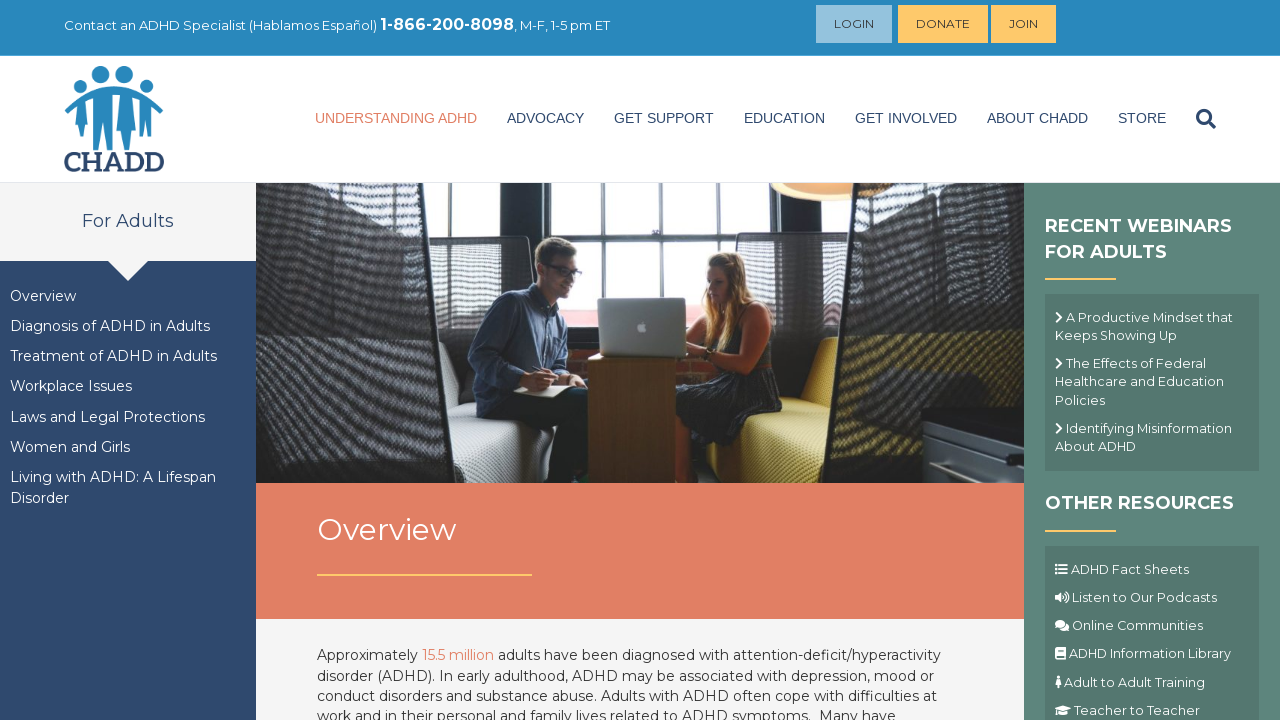

Filled email input field with 'testuser2024@example.com' on input[name='EMAIL']
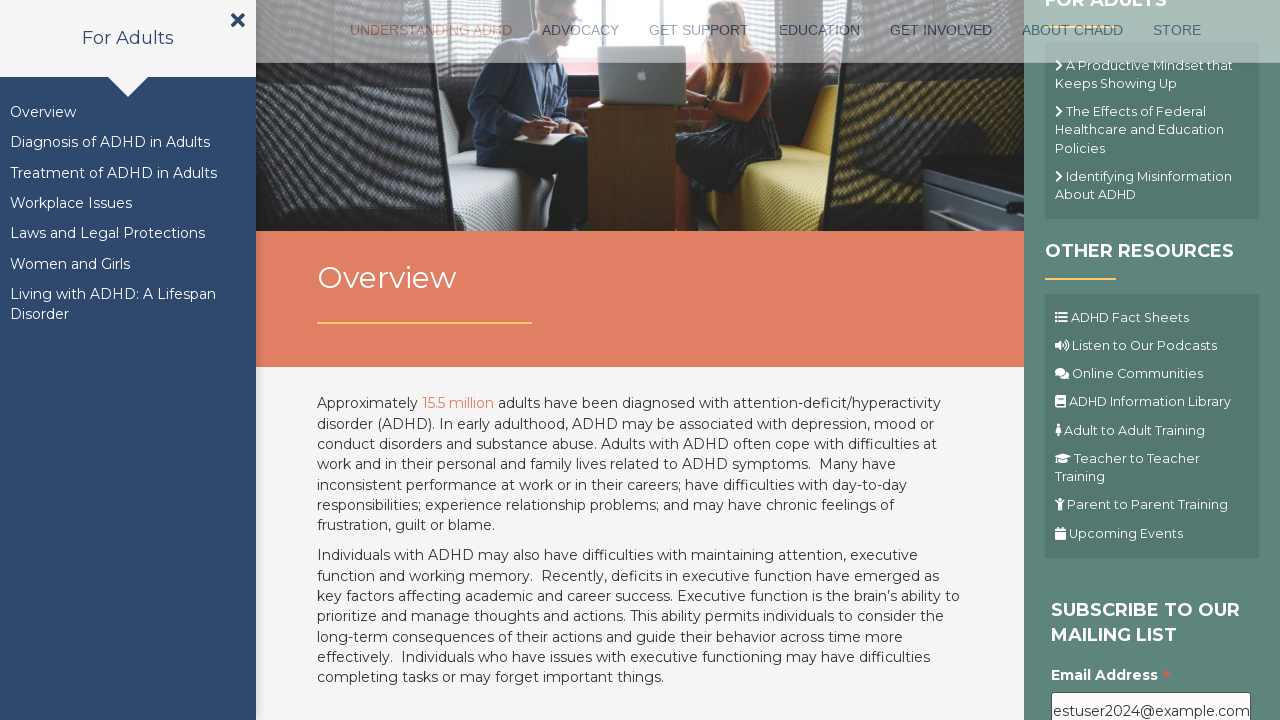

Clicked submit button to subscribe to email list at (1111, 361) on .button
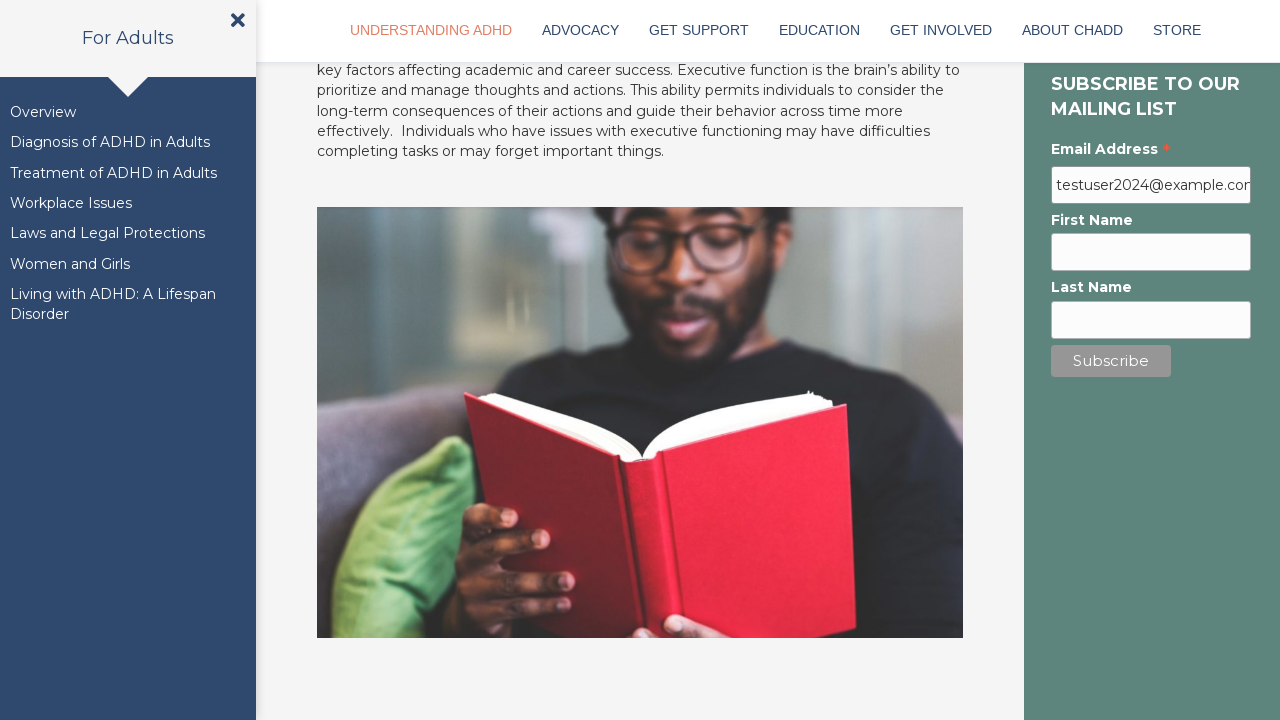

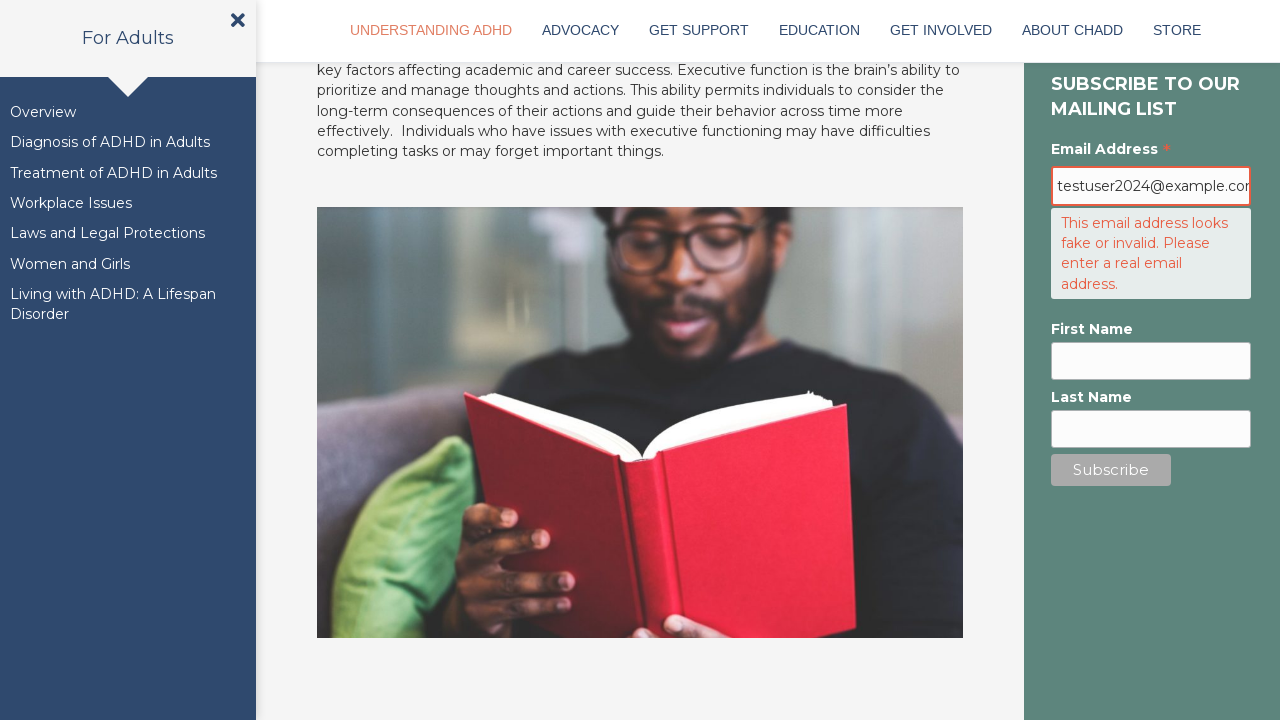